Tests subtracting two floating point numbers, verifying decimal result and integer-only mode

Starting URL: https://gerabarud.github.io/is3-calculadora/

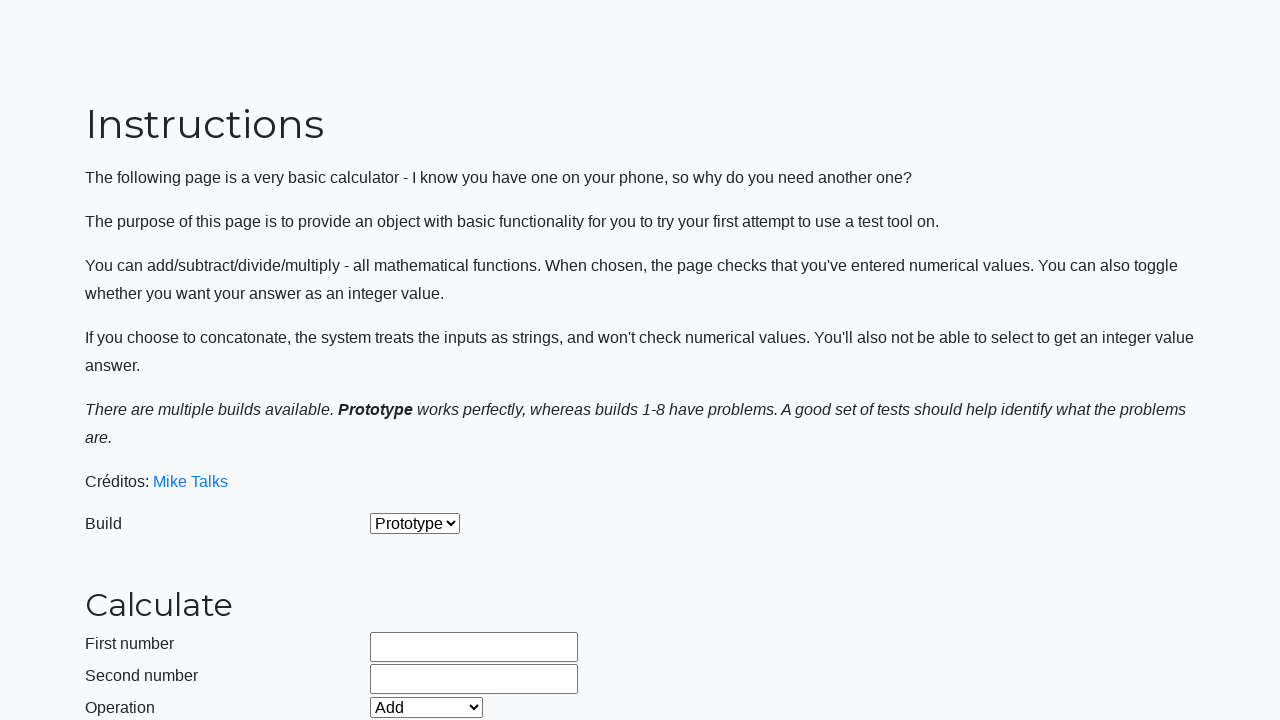

Selected build version 2 from dropdown on #selectBuild
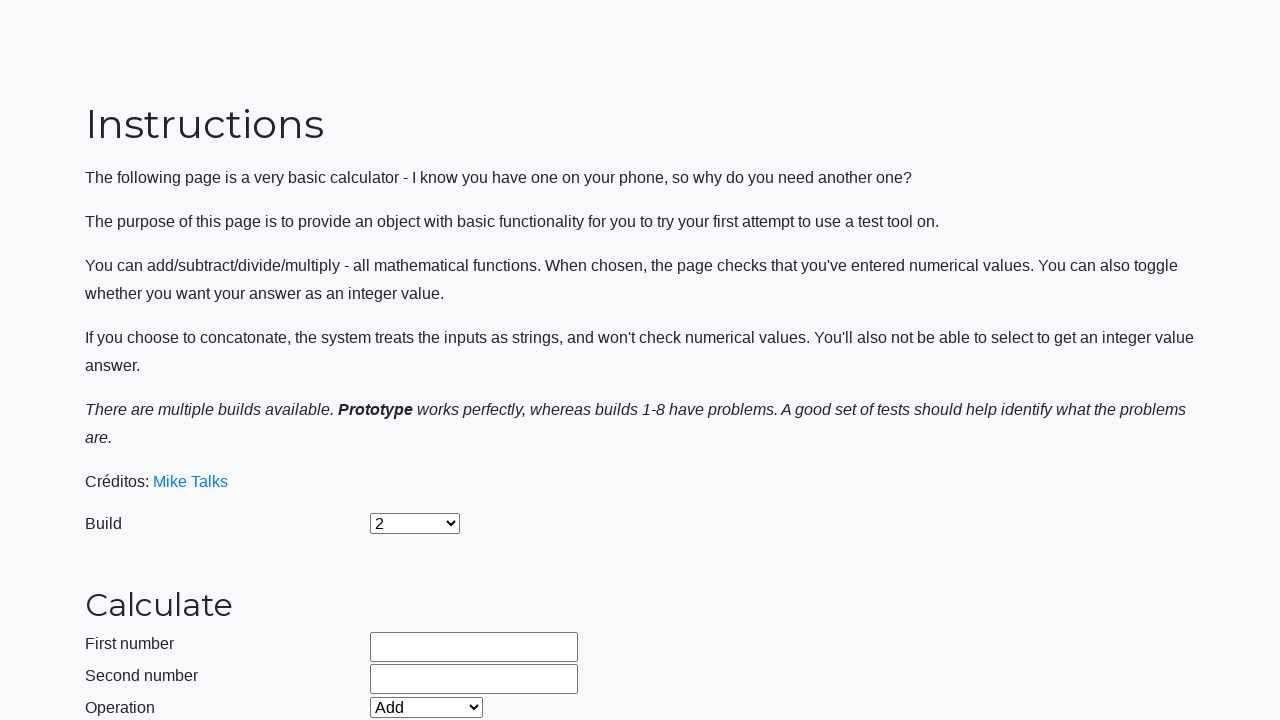

Entered first number 500.7 into number1 field on #number1Field
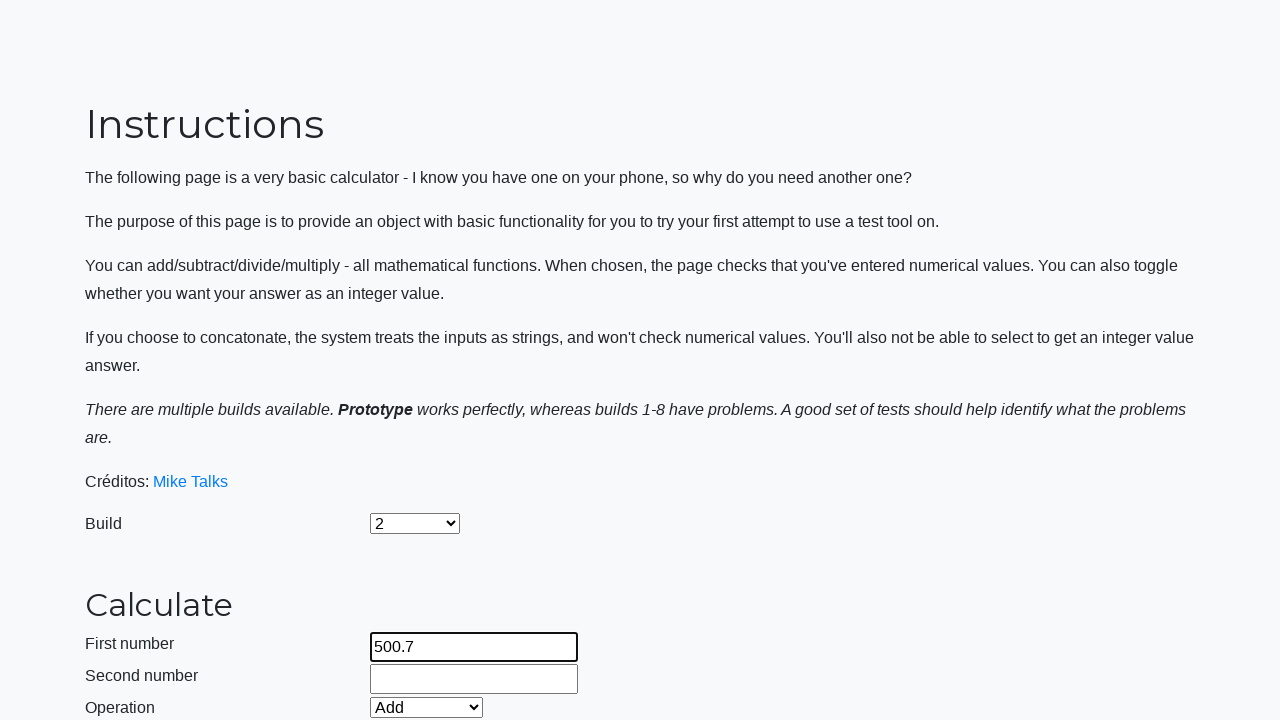

Entered second number 9.3 into number2 field on #number2Field
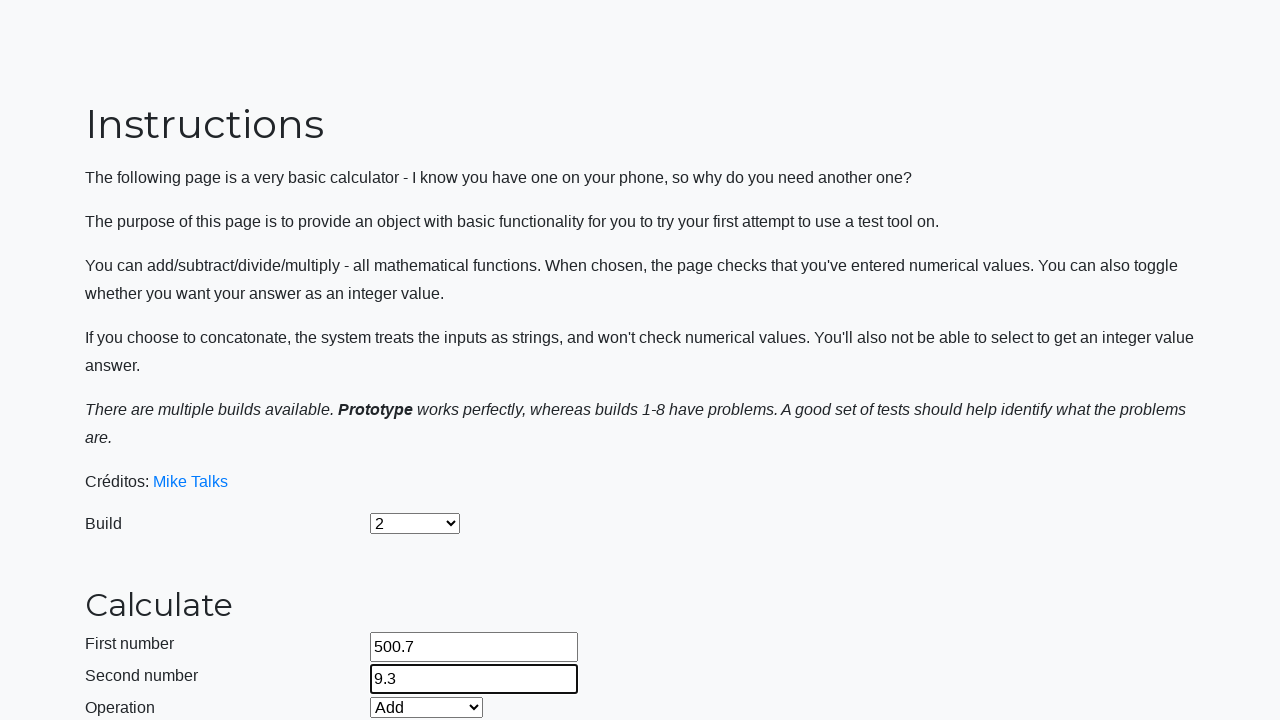

Selected Subtract operation from dropdown on #selectOperationDropdown
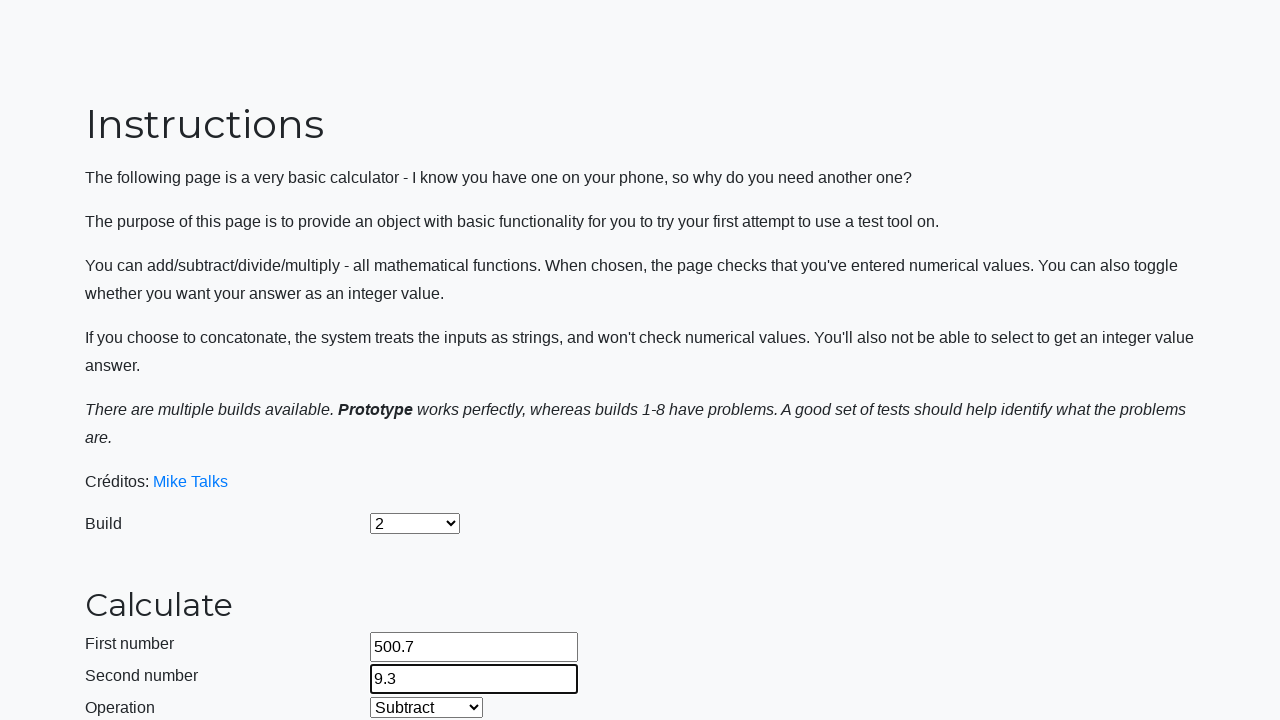

Clicked calculate button to compute decimal subtraction result at (422, 451) on #calculateButton
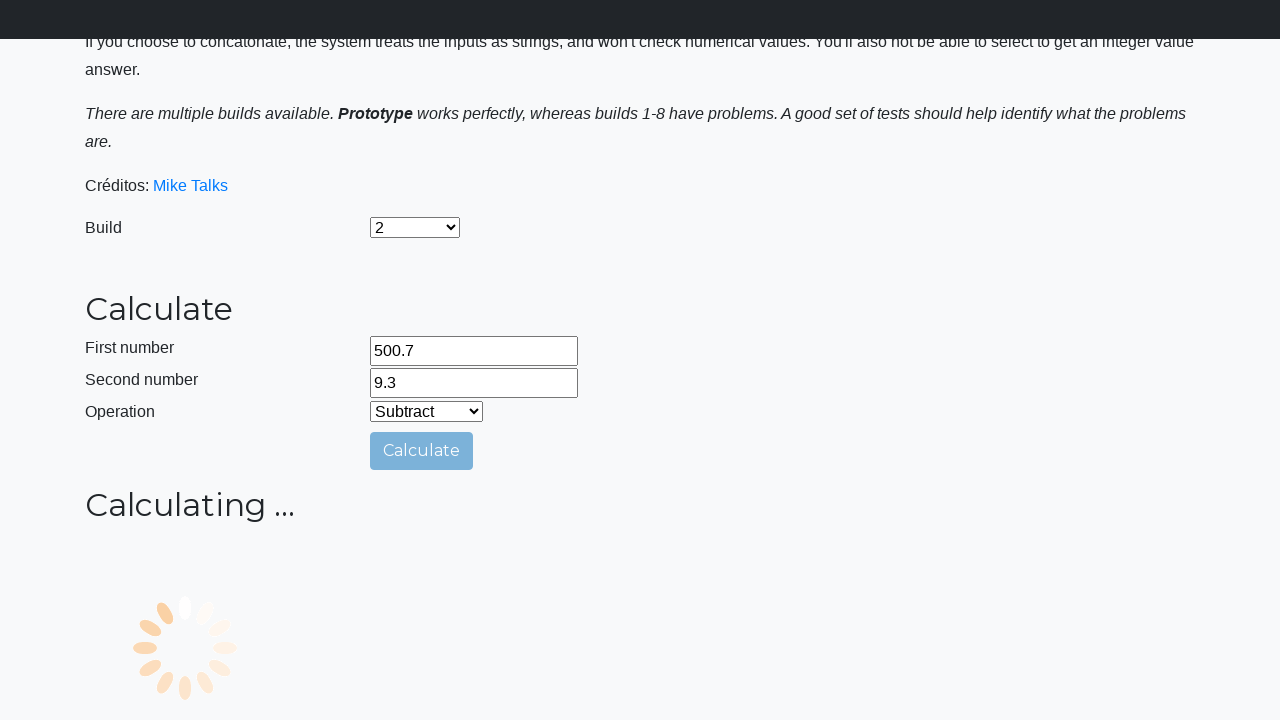

Waited for calculation result to display
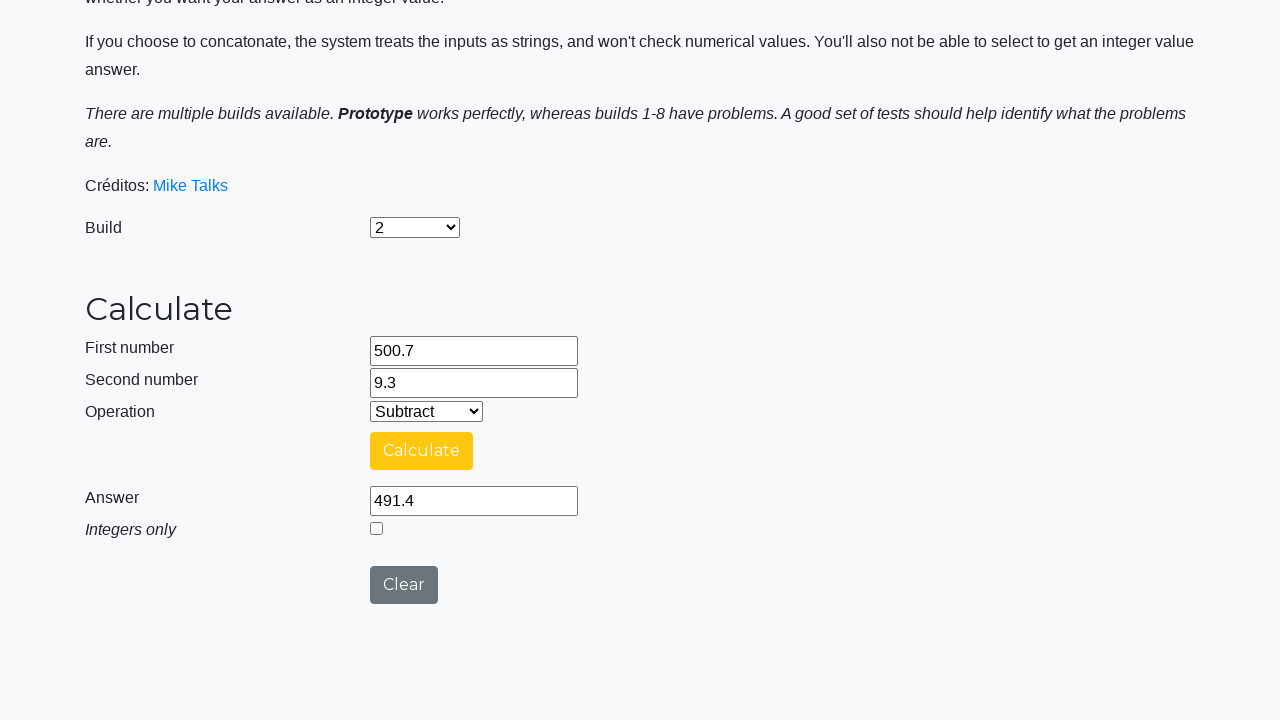

Enabled integer-only mode by clicking checkbox at (376, 528) on #integerSelect
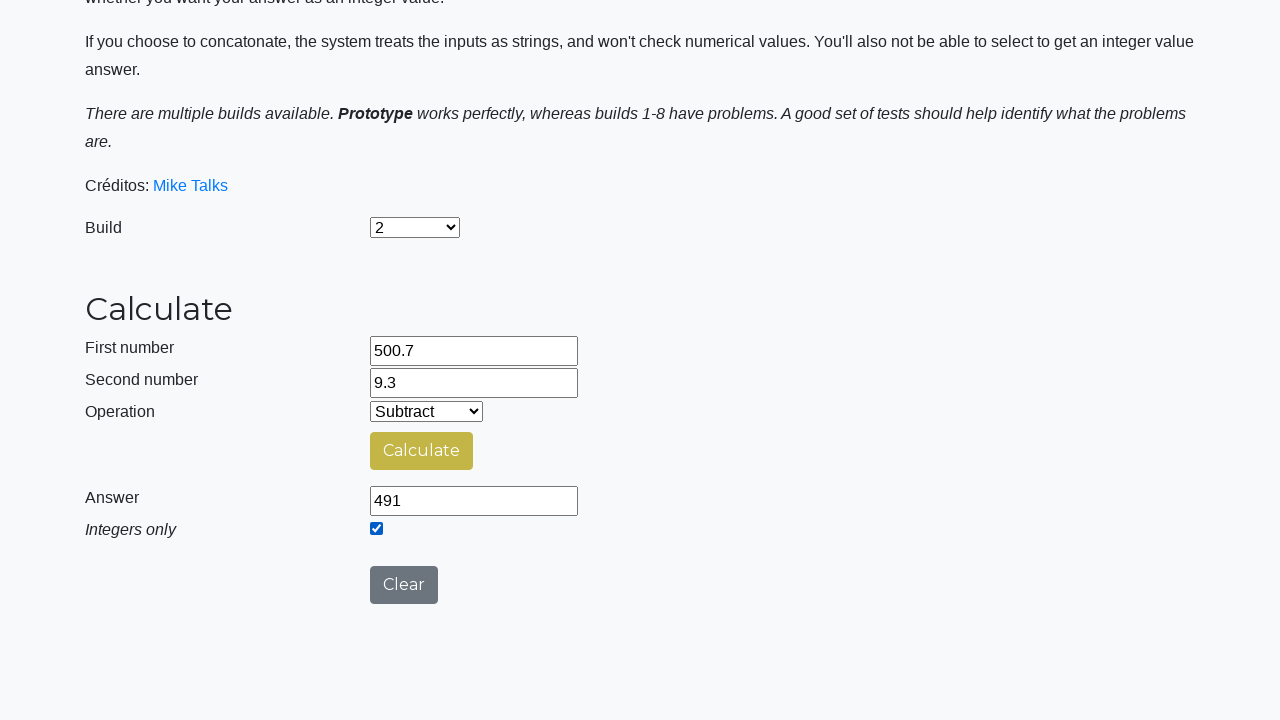

Clicked calculate button again to compute integer-only result at (422, 451) on #calculateButton
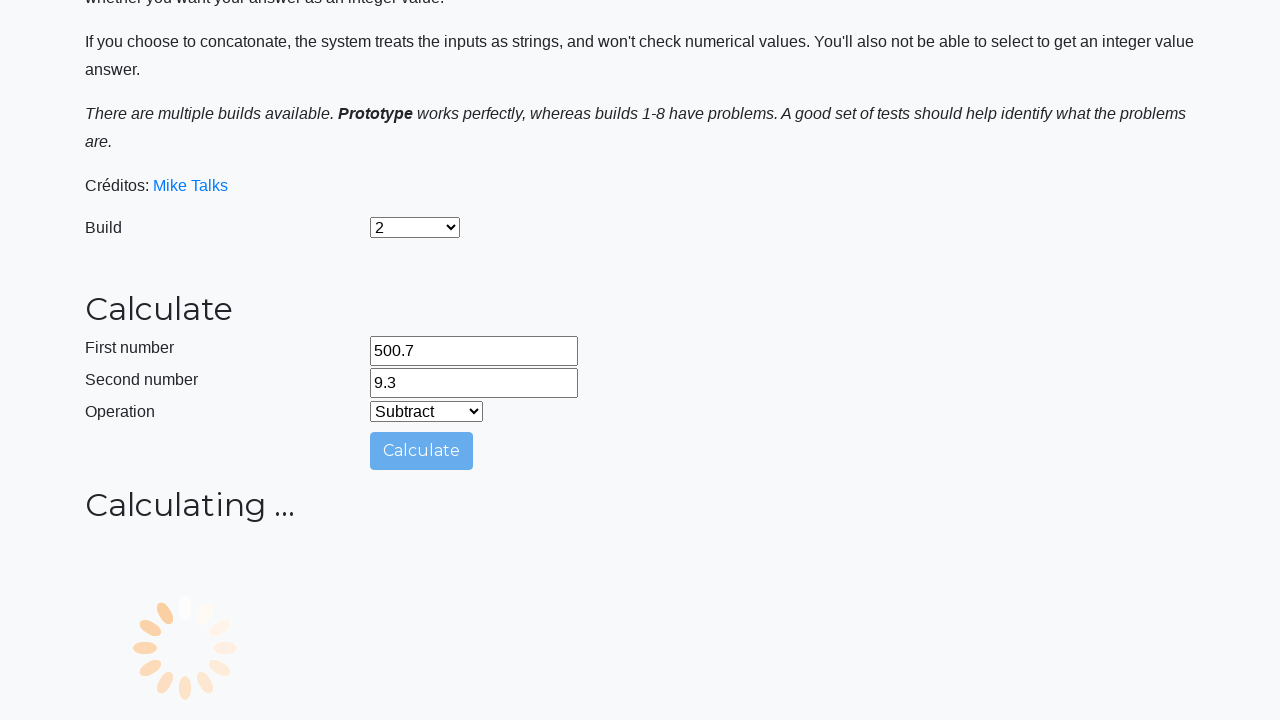

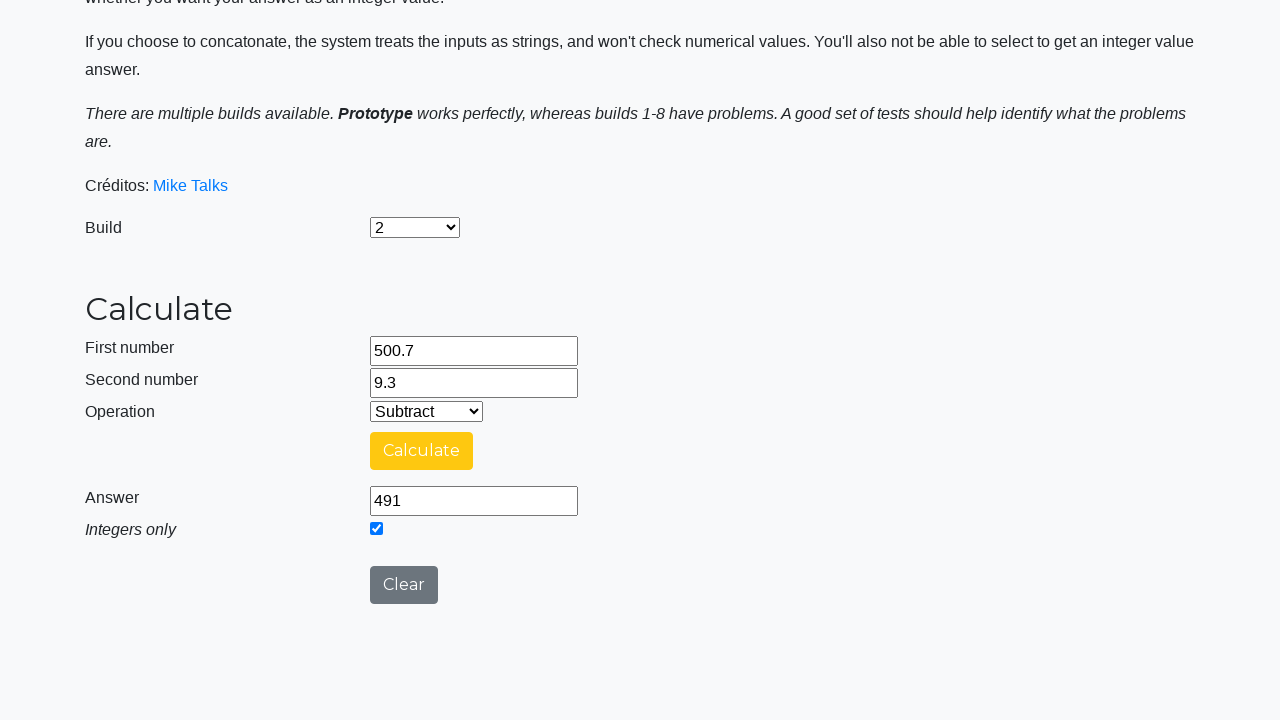